Tests hover interaction on a registration link on a login page, verifying that the hover action can be performed on the link element.

Starting URL: https://nikita-filonov.github.io/qa-automation-engineer-ui-course/#/auth/login

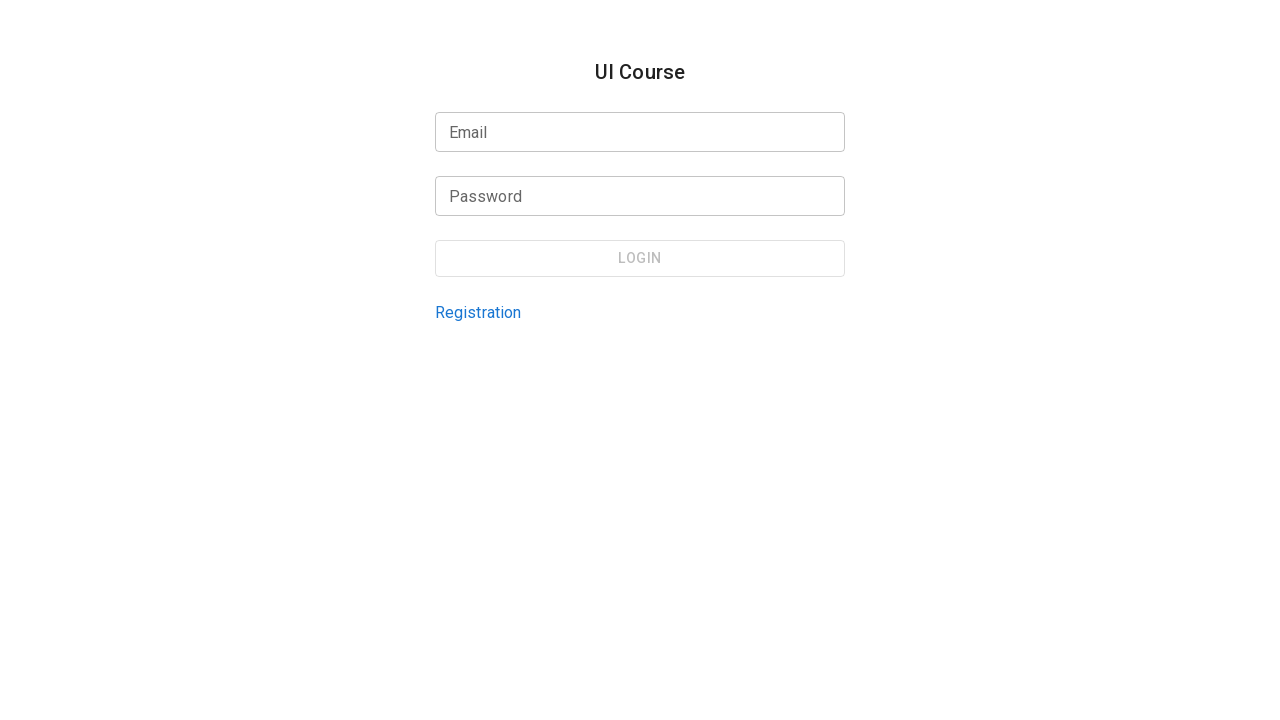

Located registration link by test ID 'login-page-registration-link'
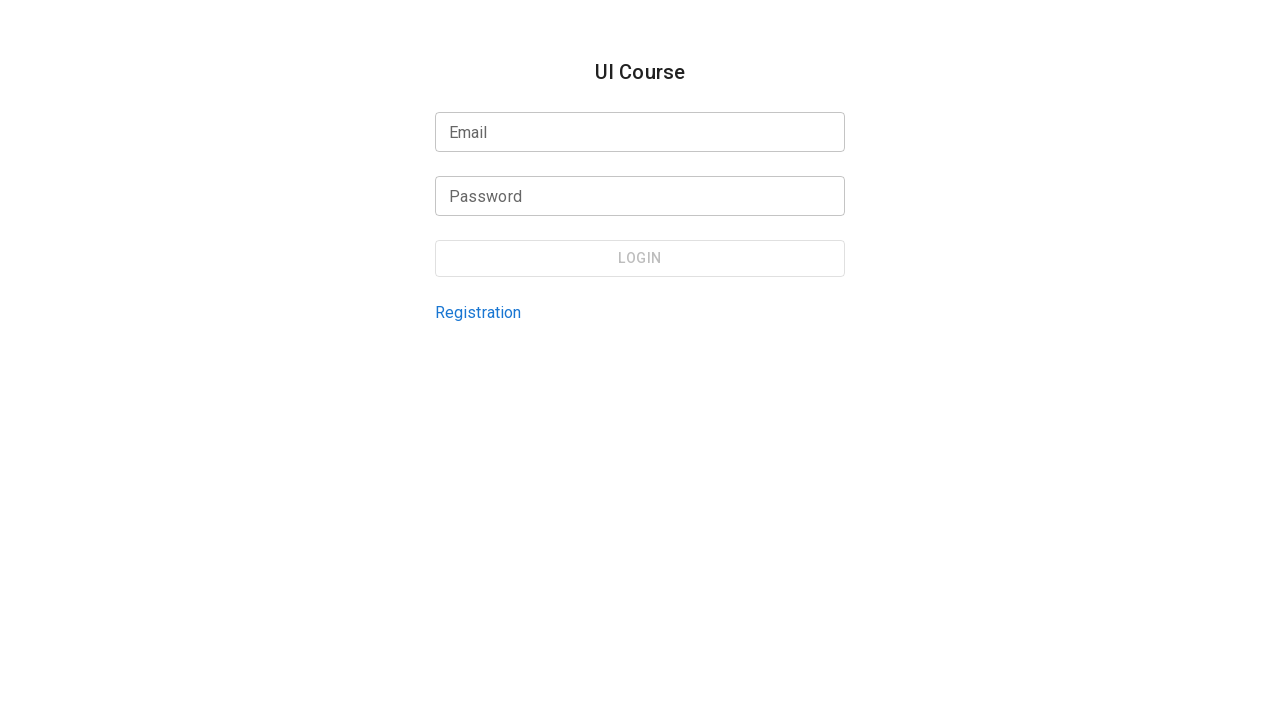

Hovered over the registration link at (478, 312) on internal:testid=[data-testid="login-page-registration-link"s]
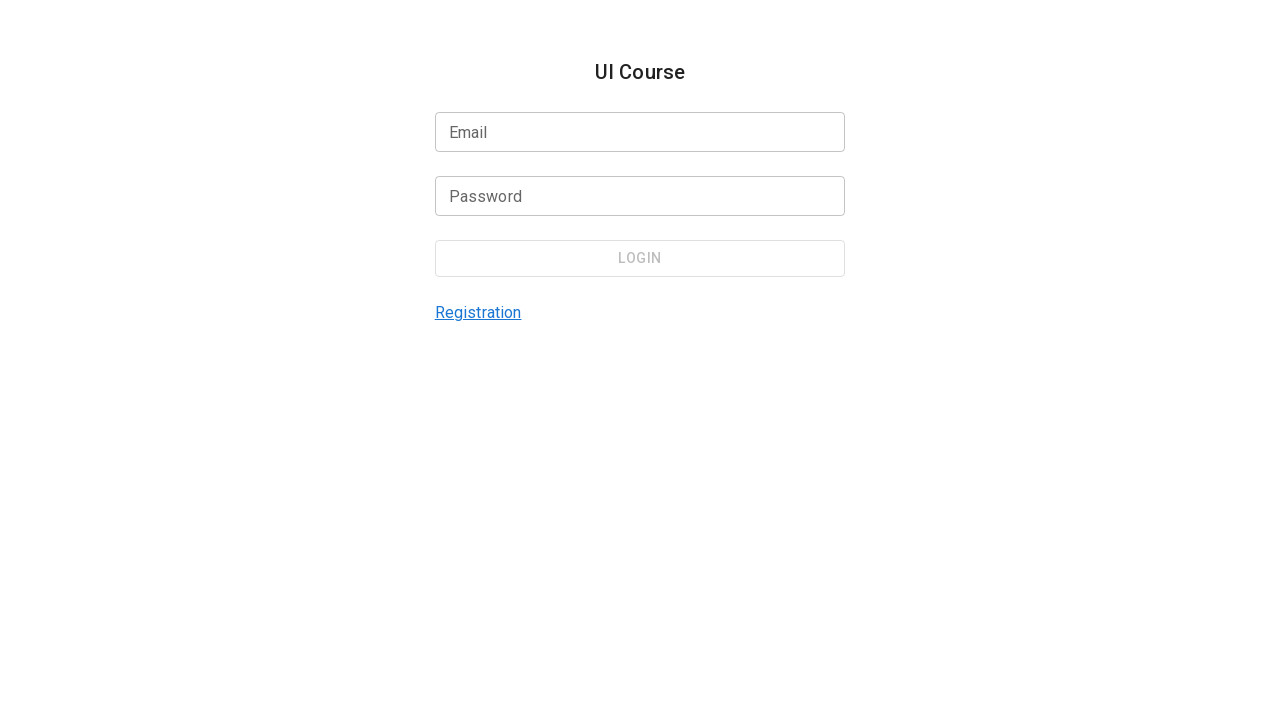

Waited 1 second to observe hover effect
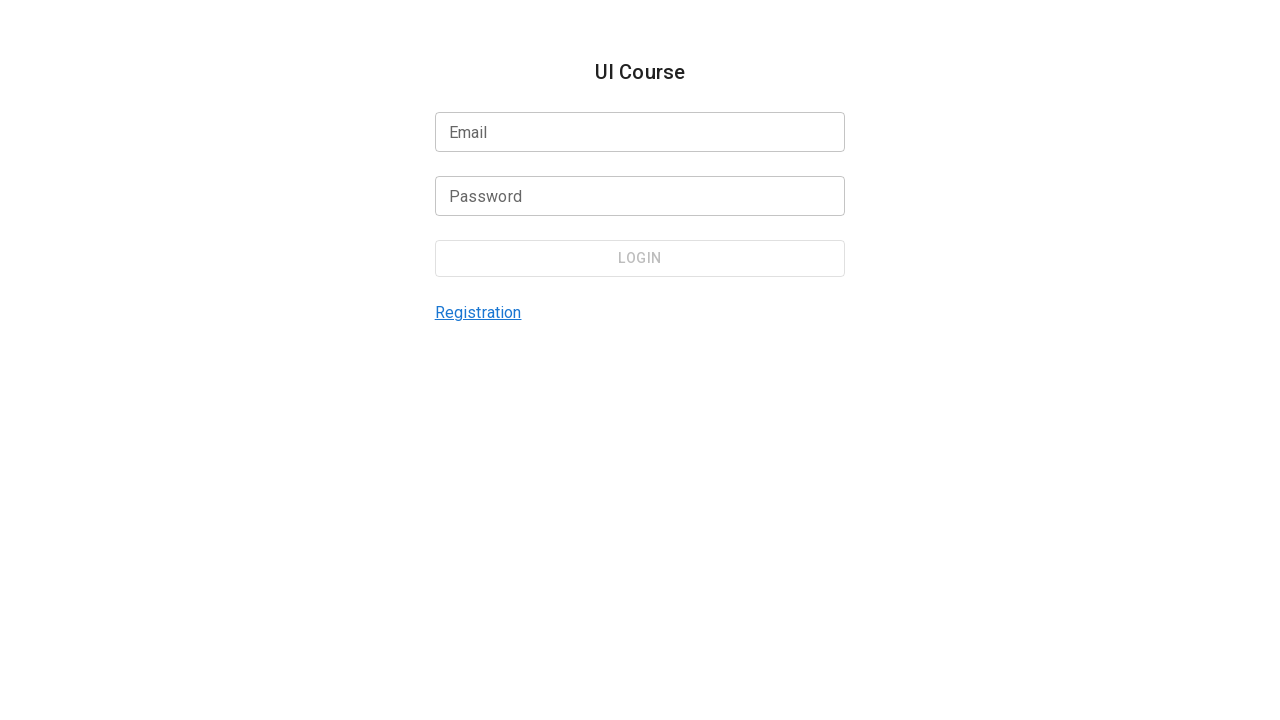

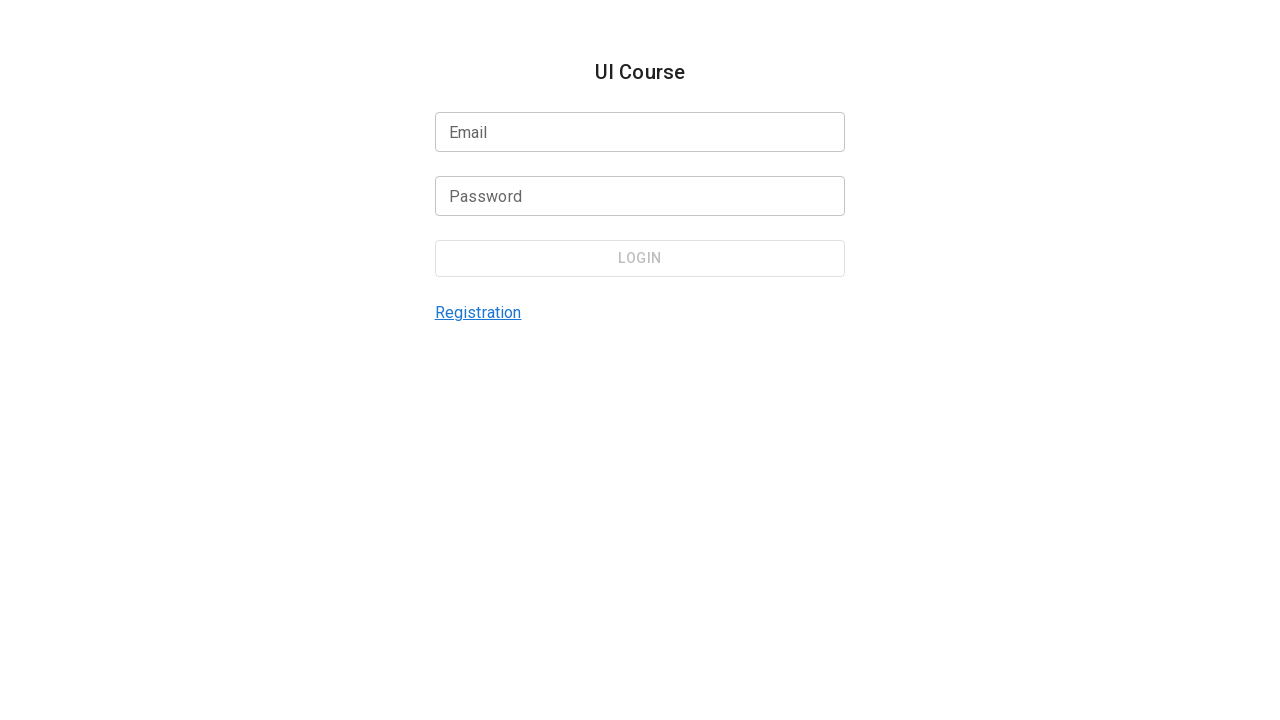